Tests the jQuery UI resizable widget by switching to the demo iframe and dragging the resize handle to resize the element by 300 pixels horizontally and 100 pixels vertically.

Starting URL: https://jqueryui.com/resizable/

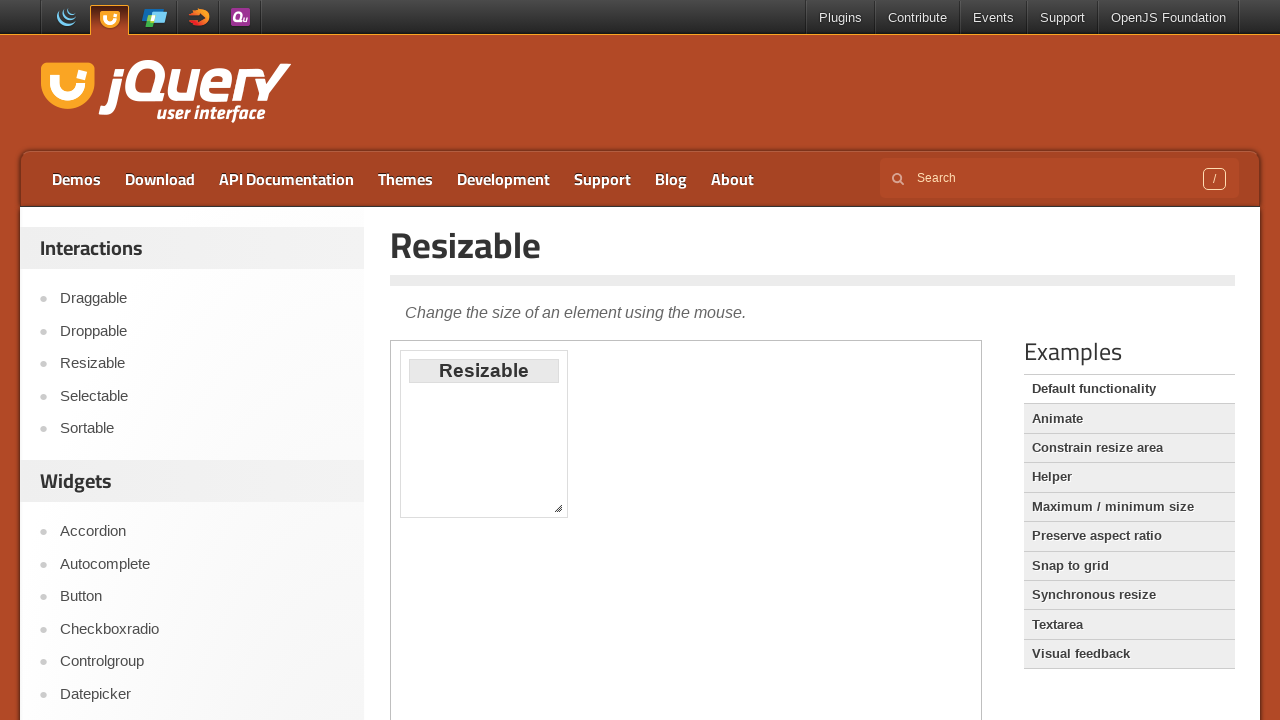

Set viewport size to 1920x1080
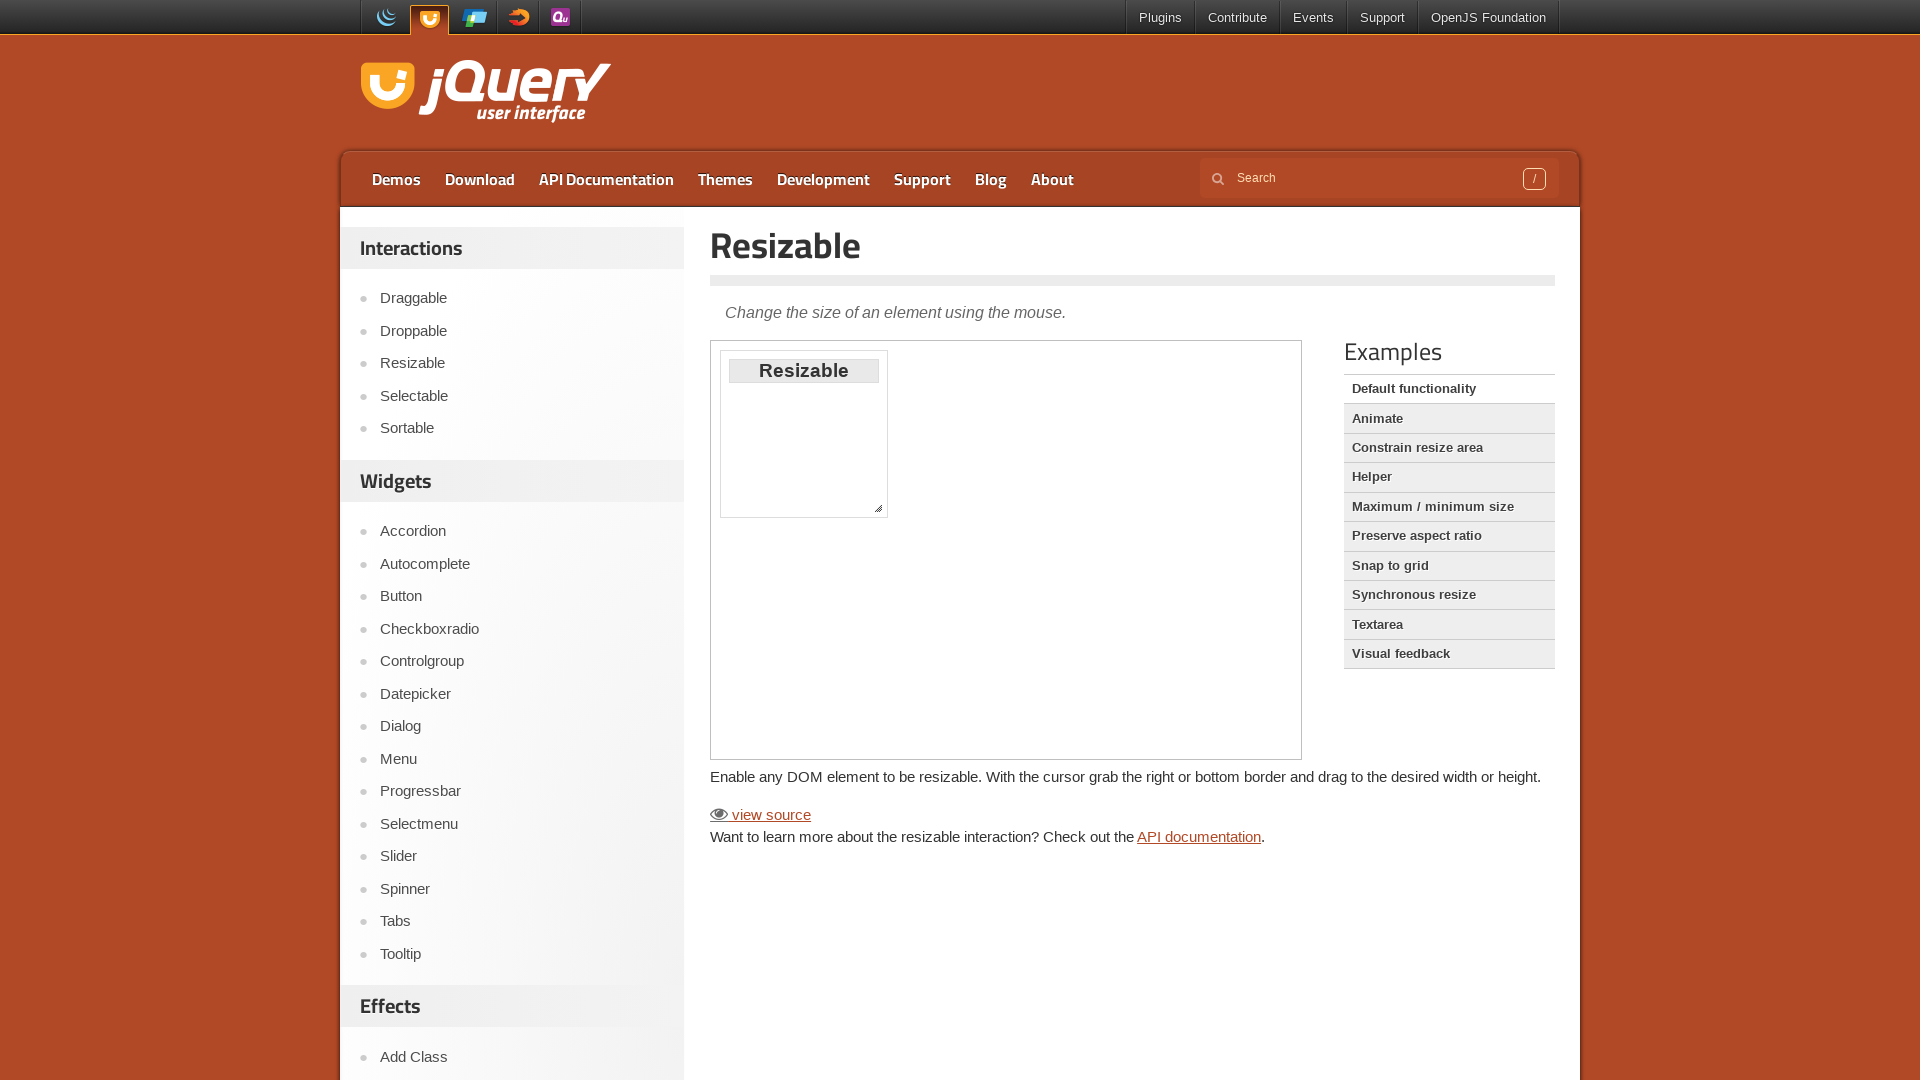

Located the demo iframe
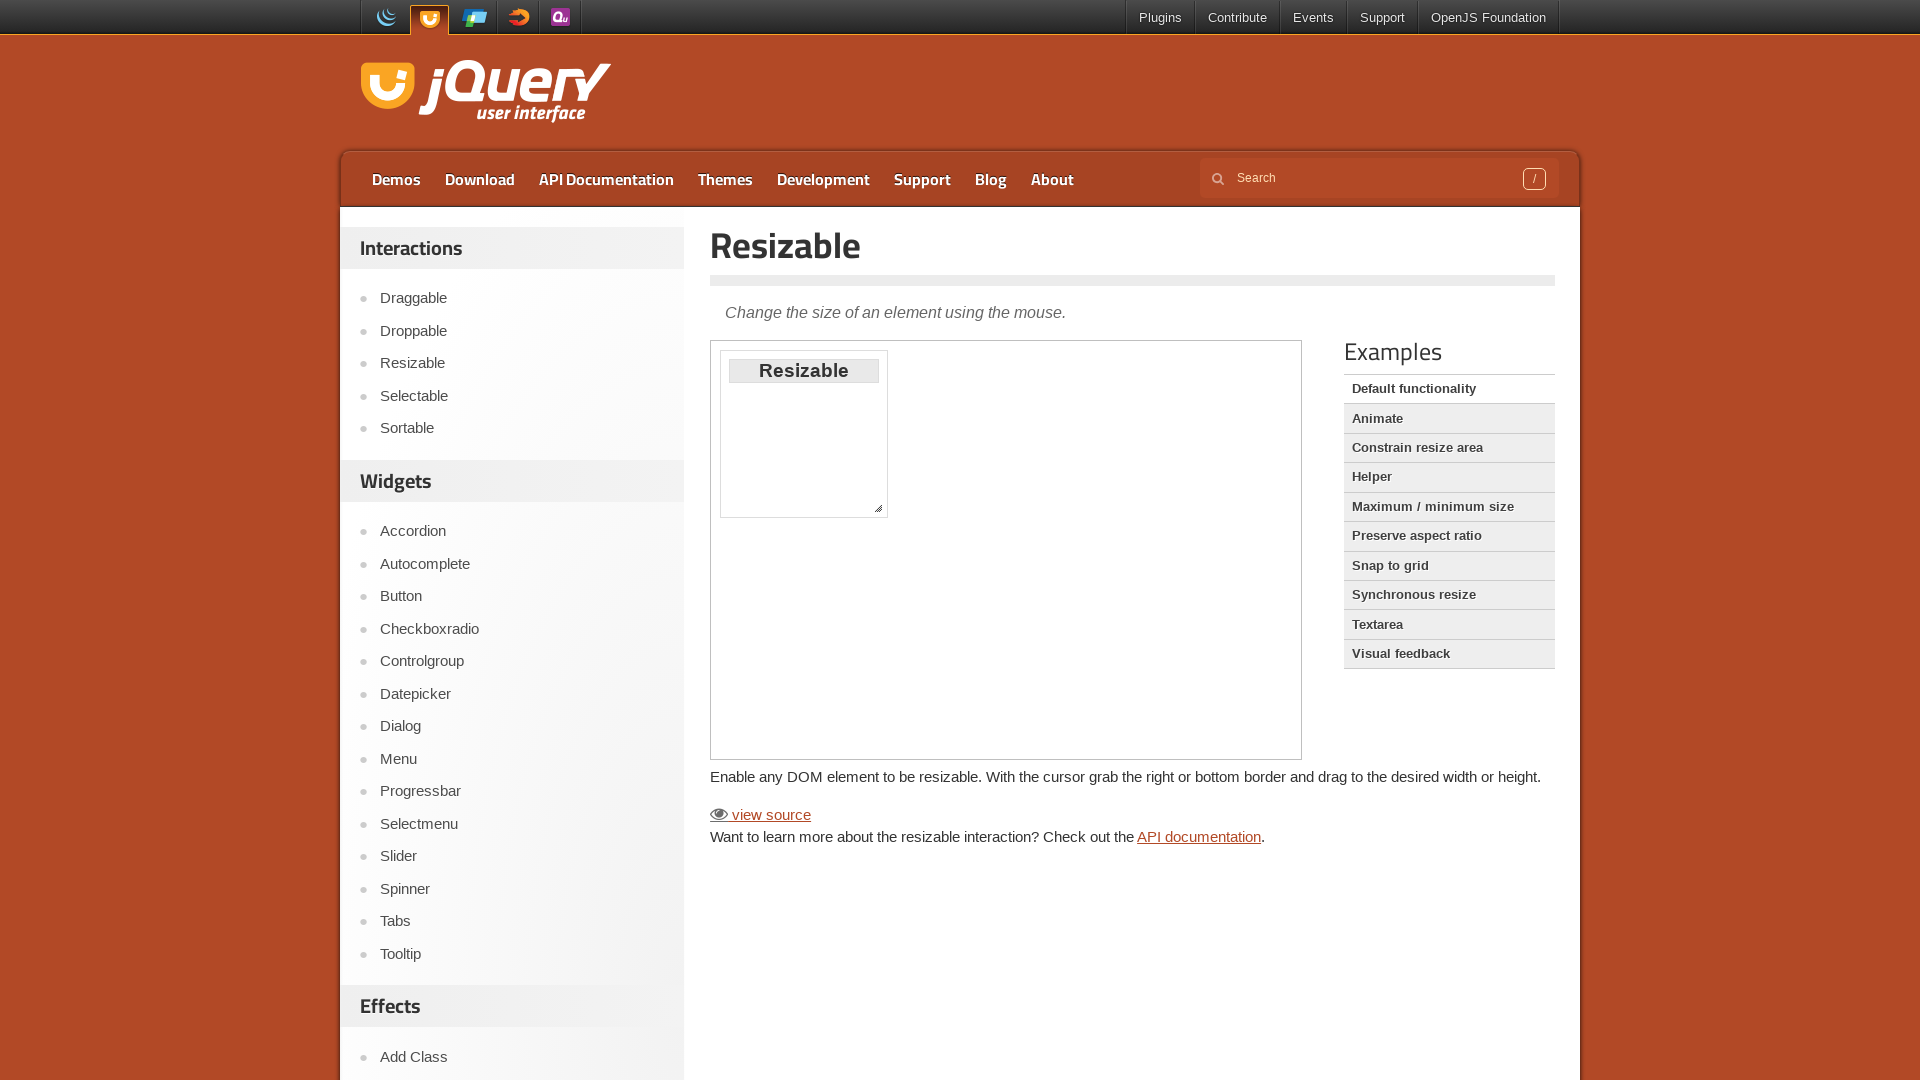

Located the resize handle in the bottom-right corner
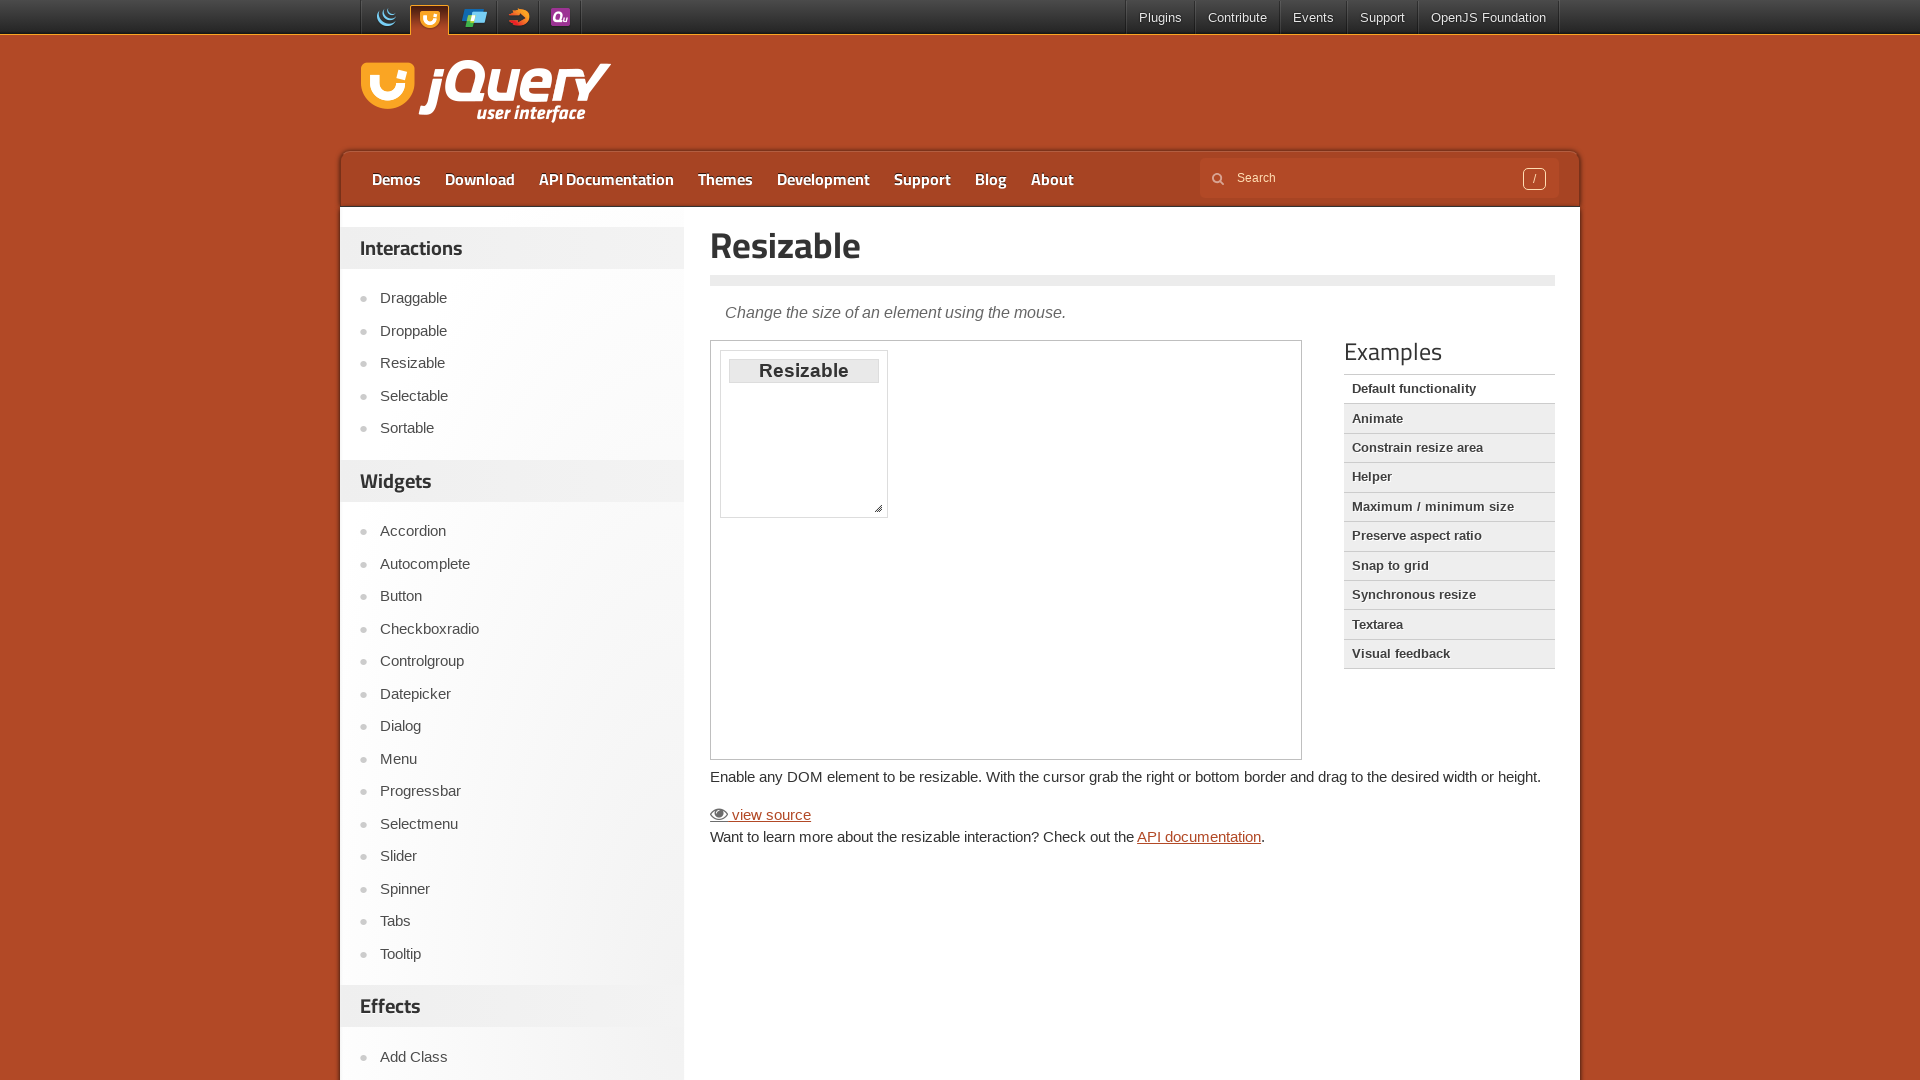

Retrieved bounding box of the resize handle
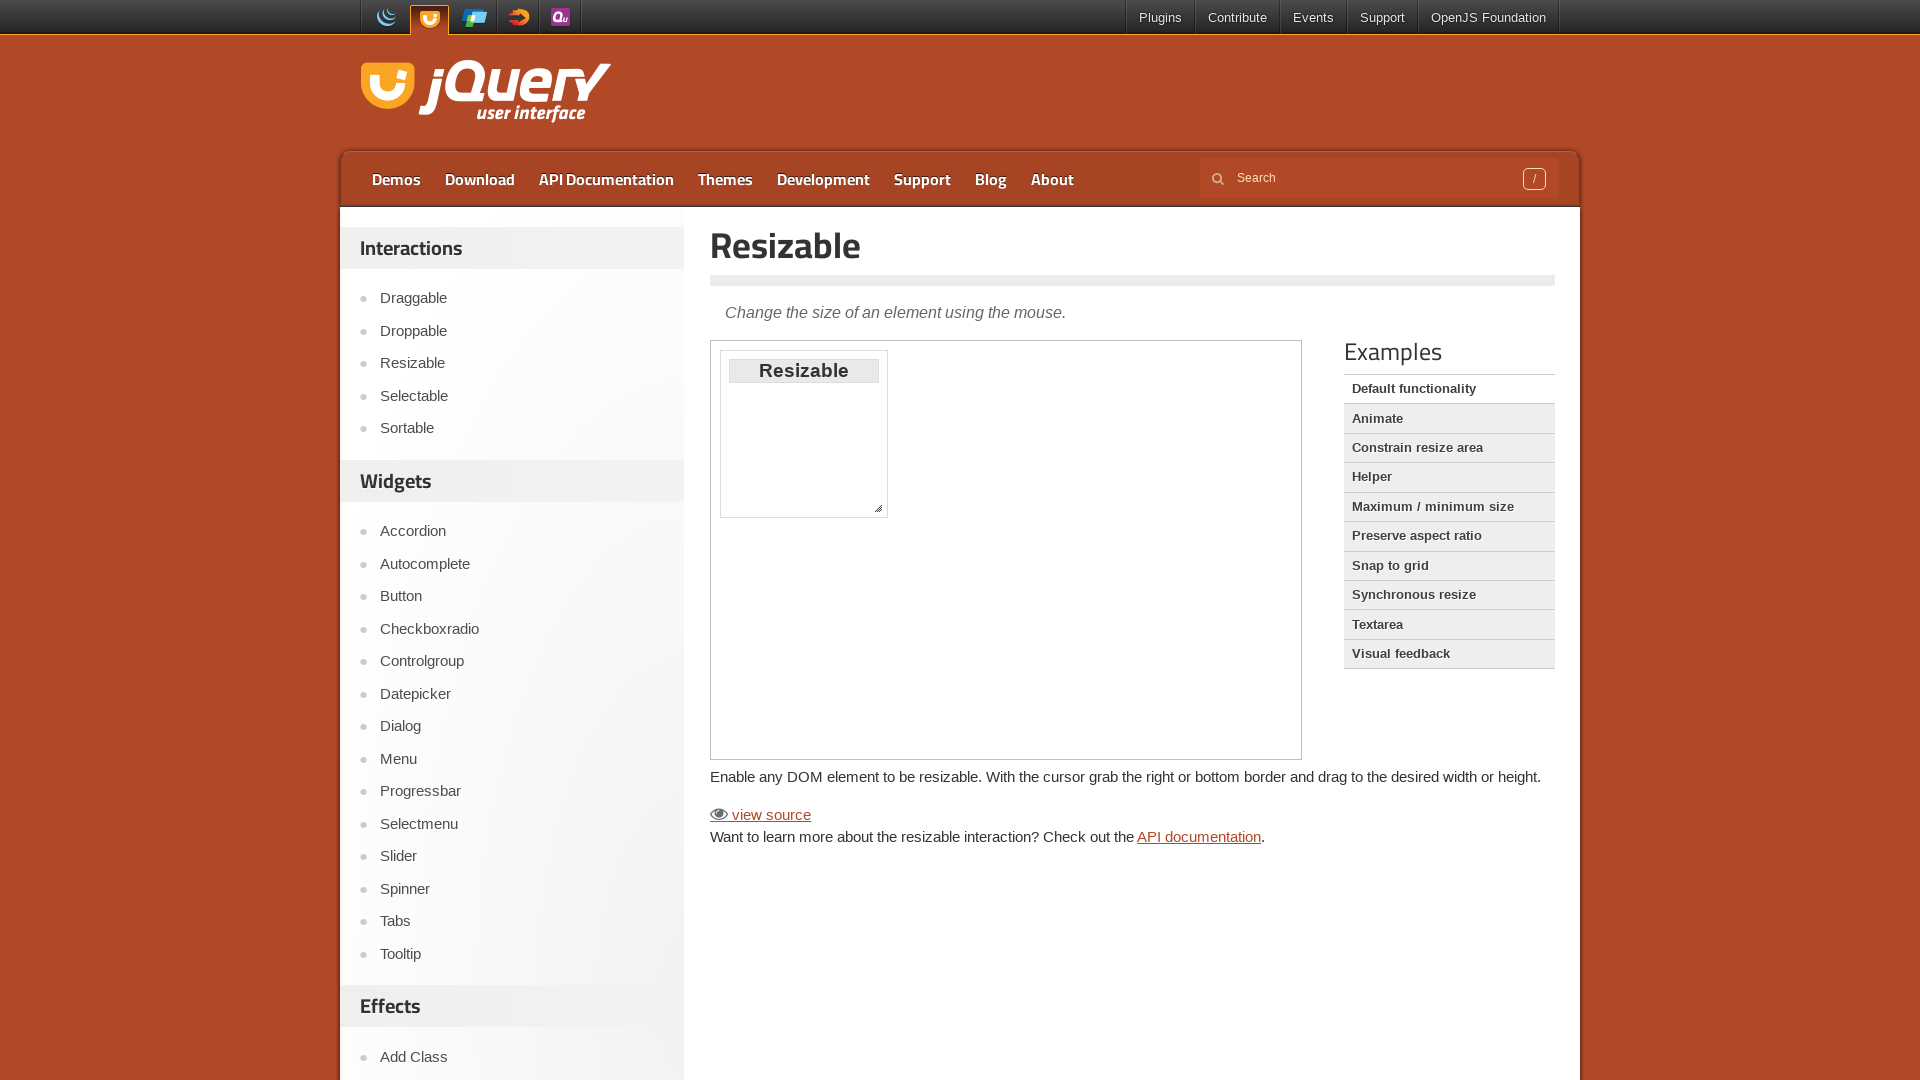

Moved mouse to the center of the resize handle at (878, 508)
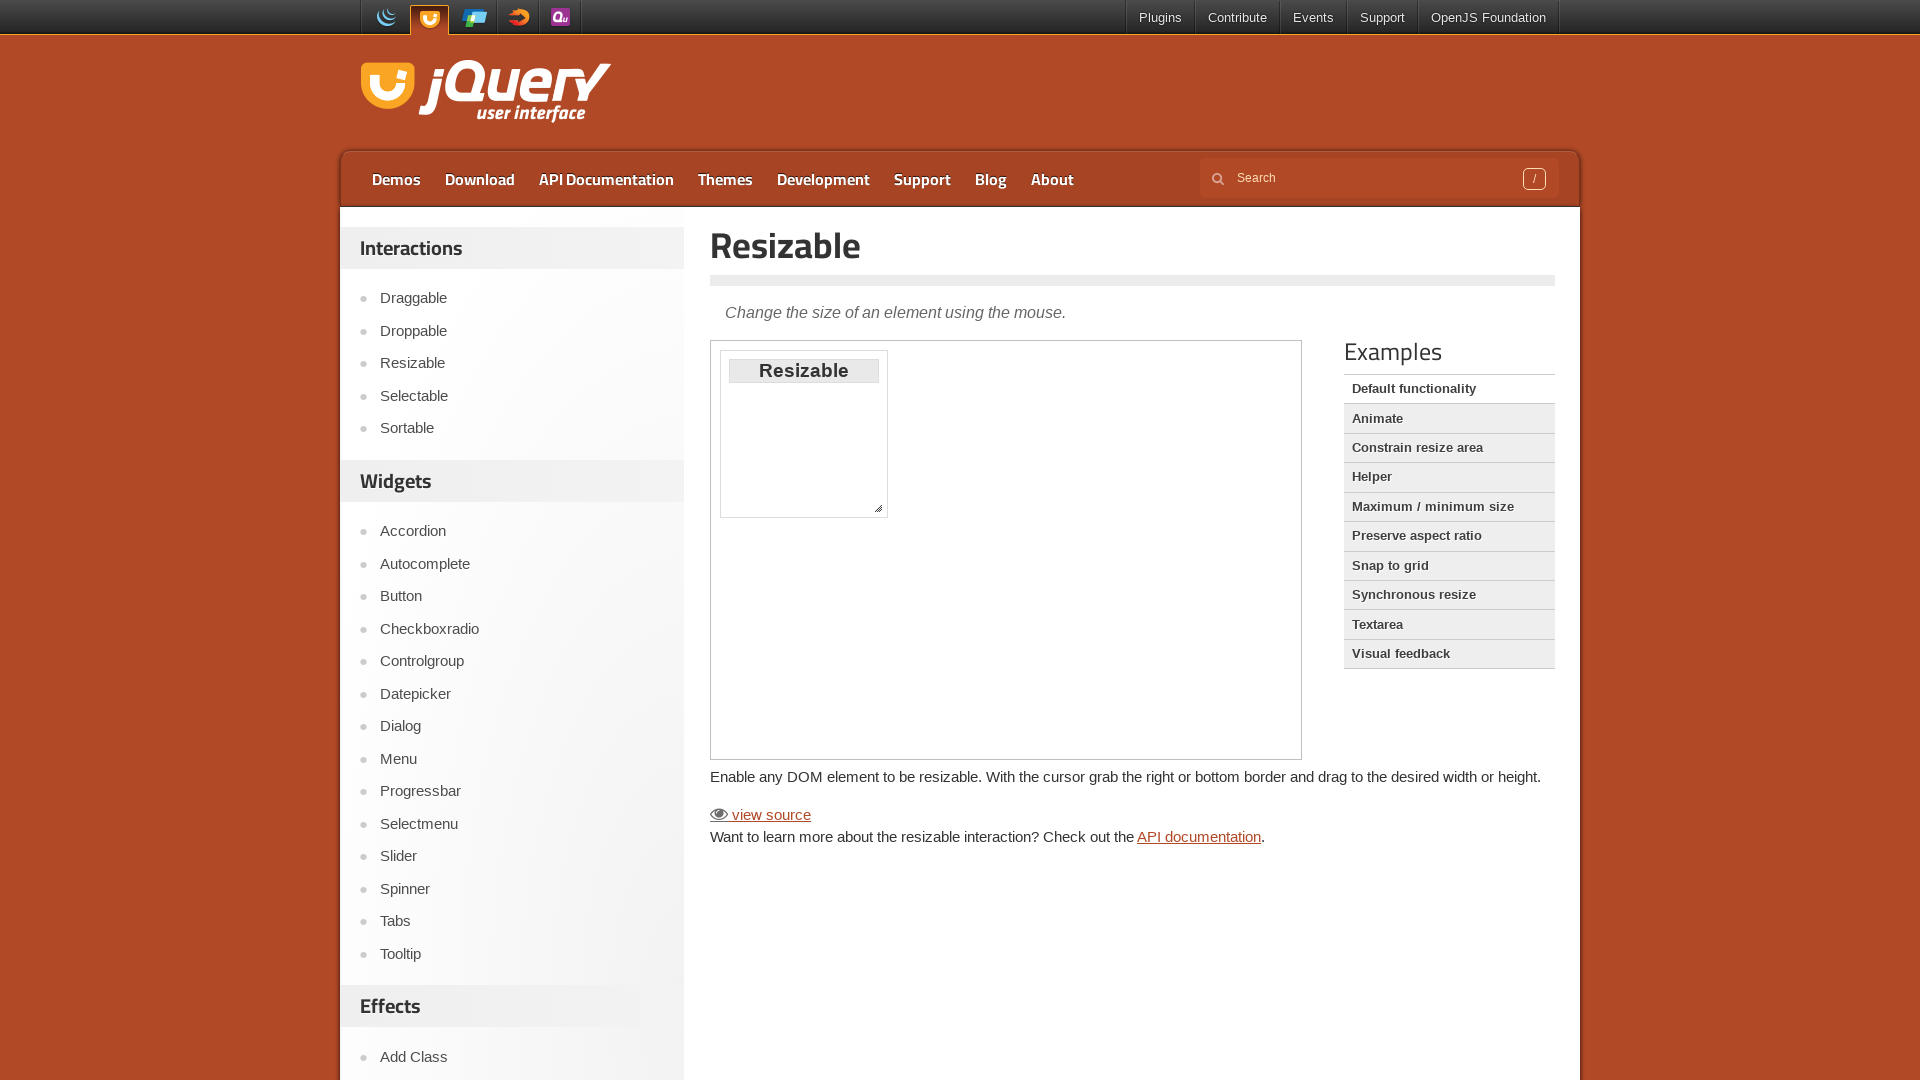

Pressed down mouse button on resize handle at (878, 508)
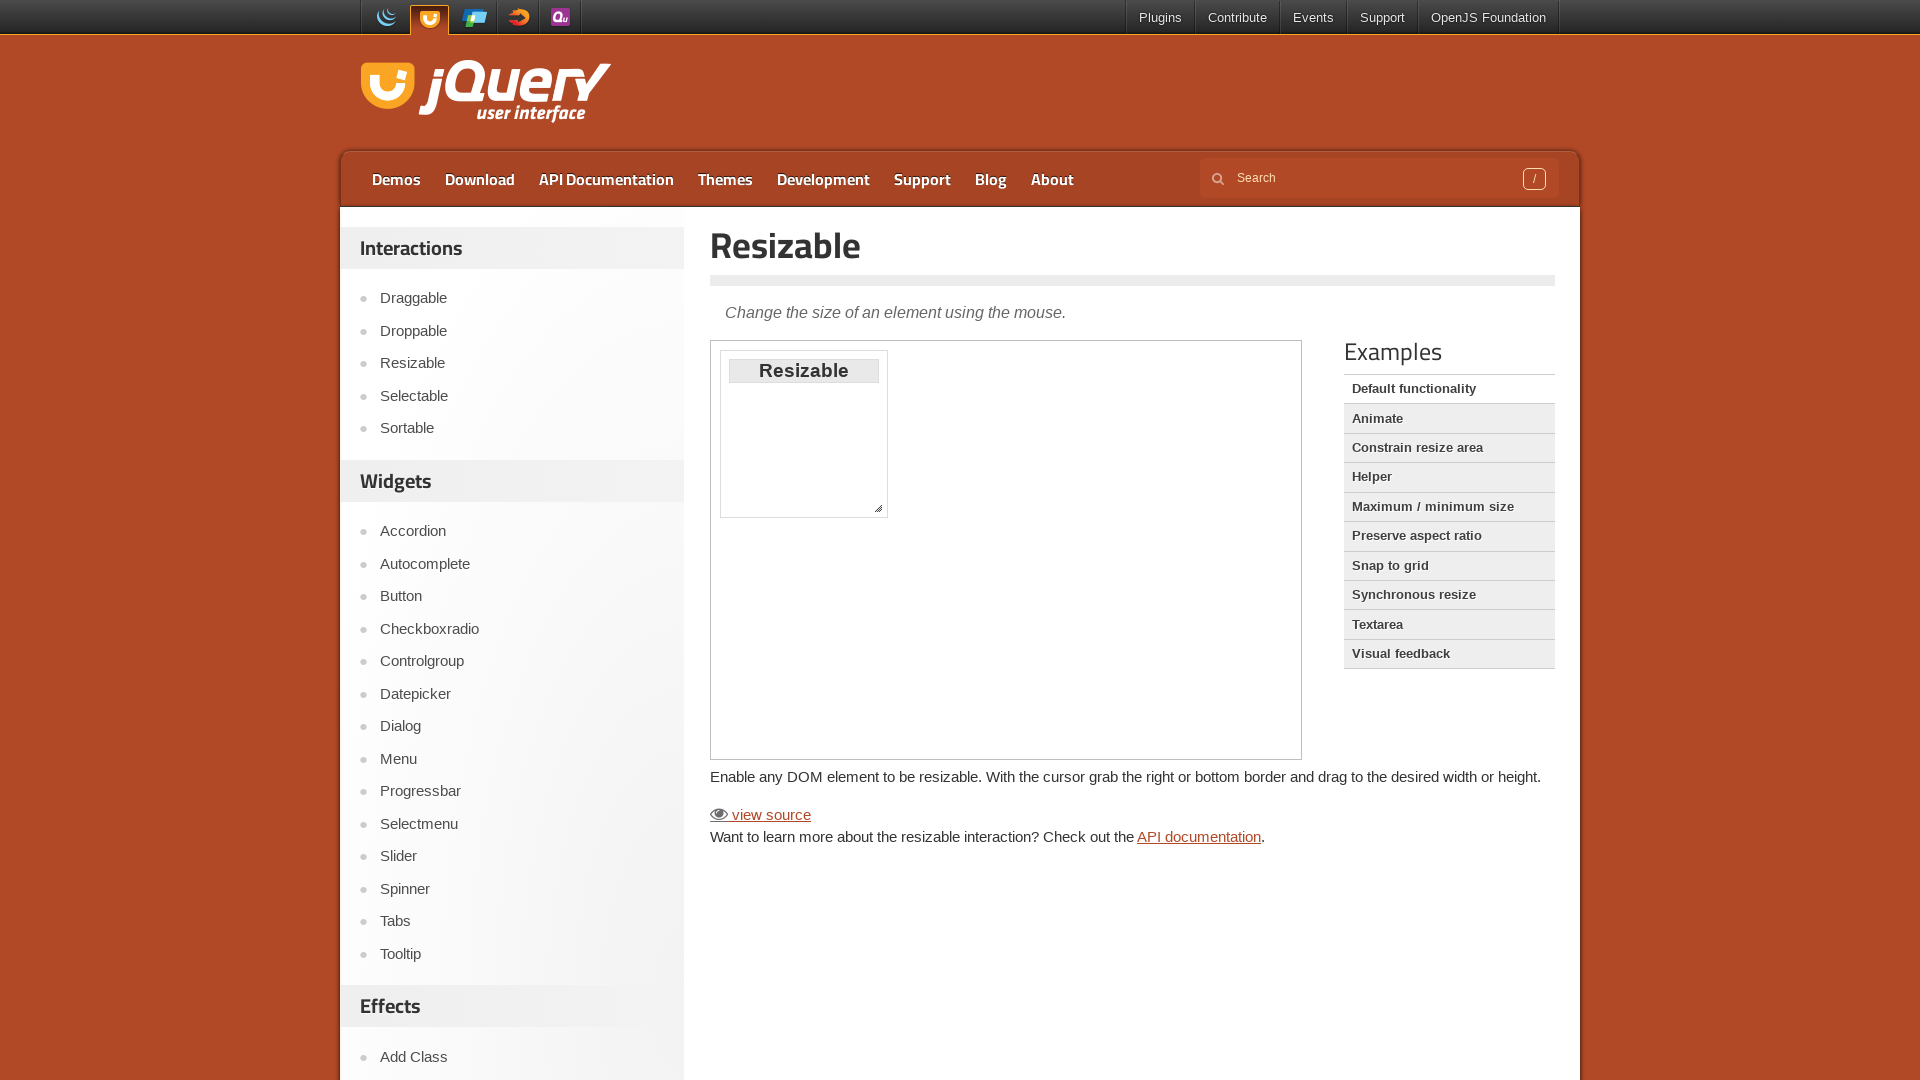

Dragged resize handle 300 pixels right and 100 pixels down at (1178, 608)
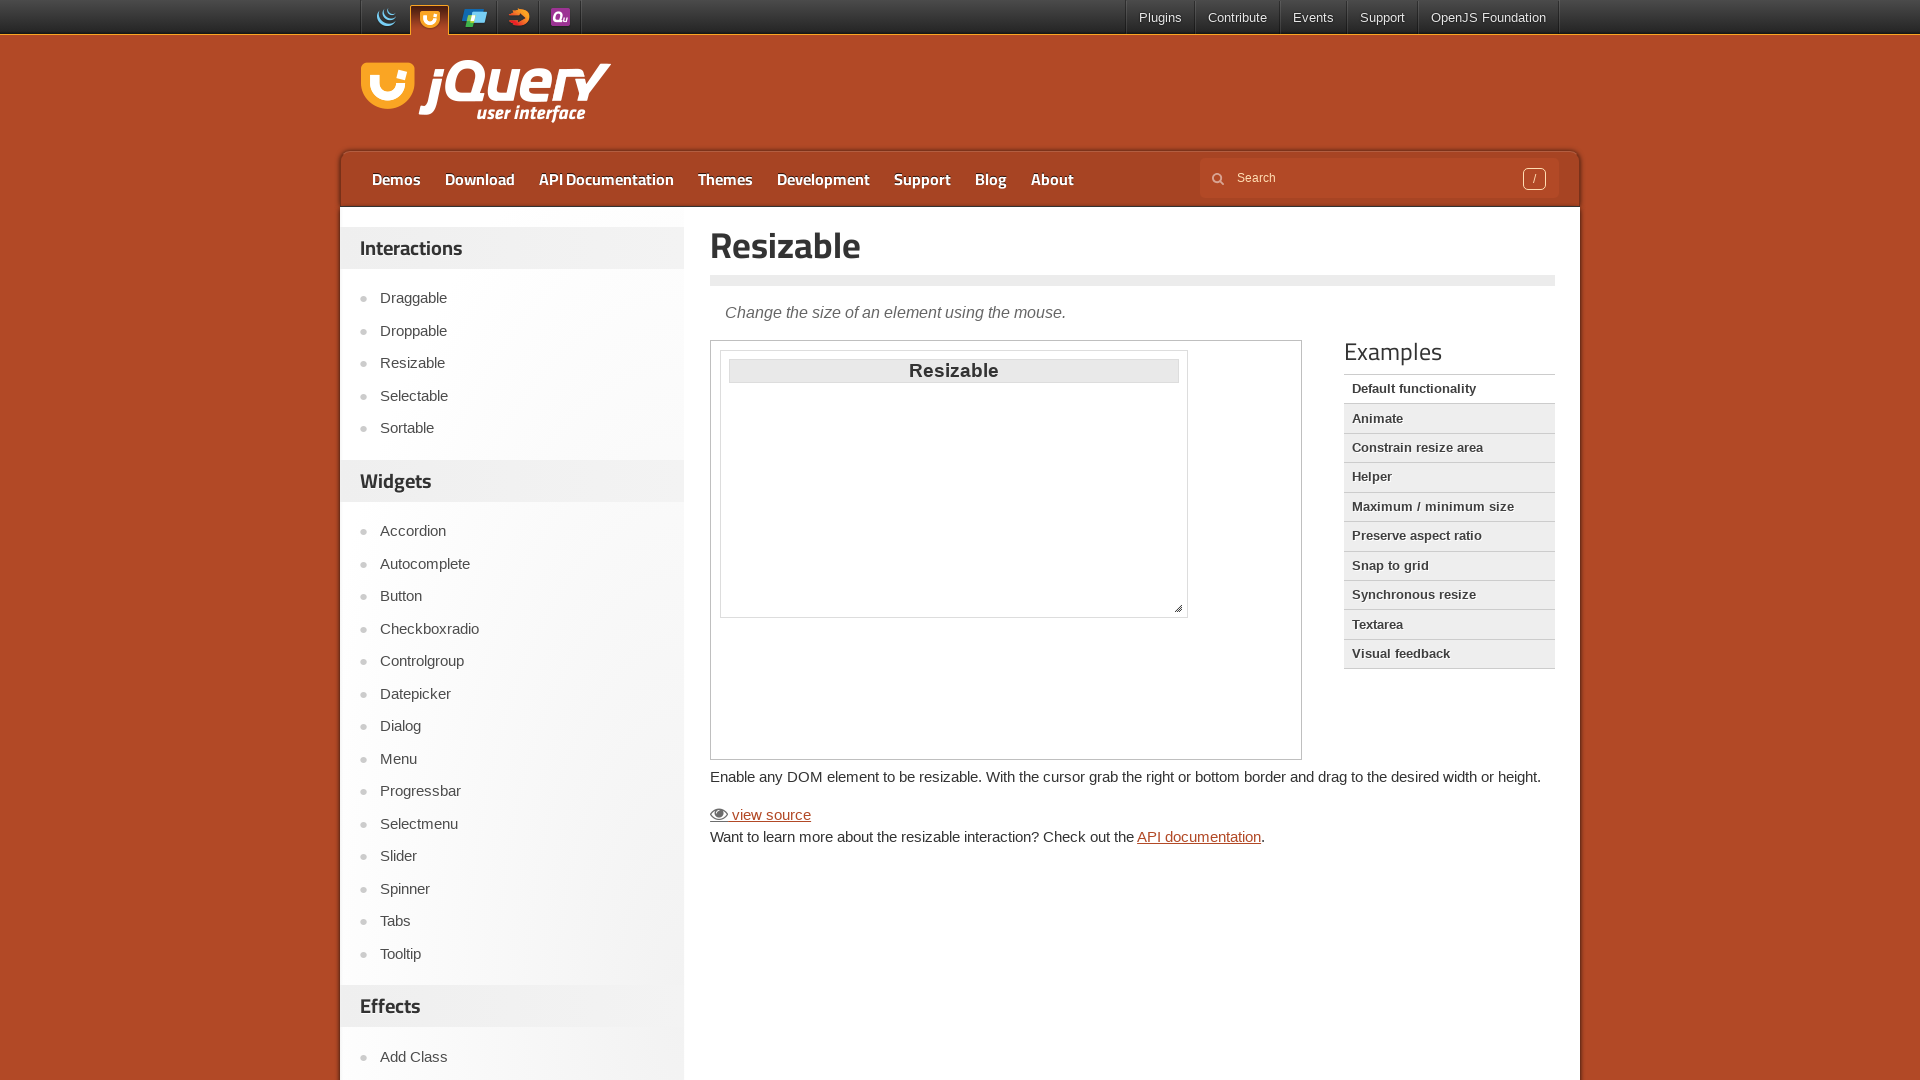

Released mouse button to complete resize operation at (1178, 608)
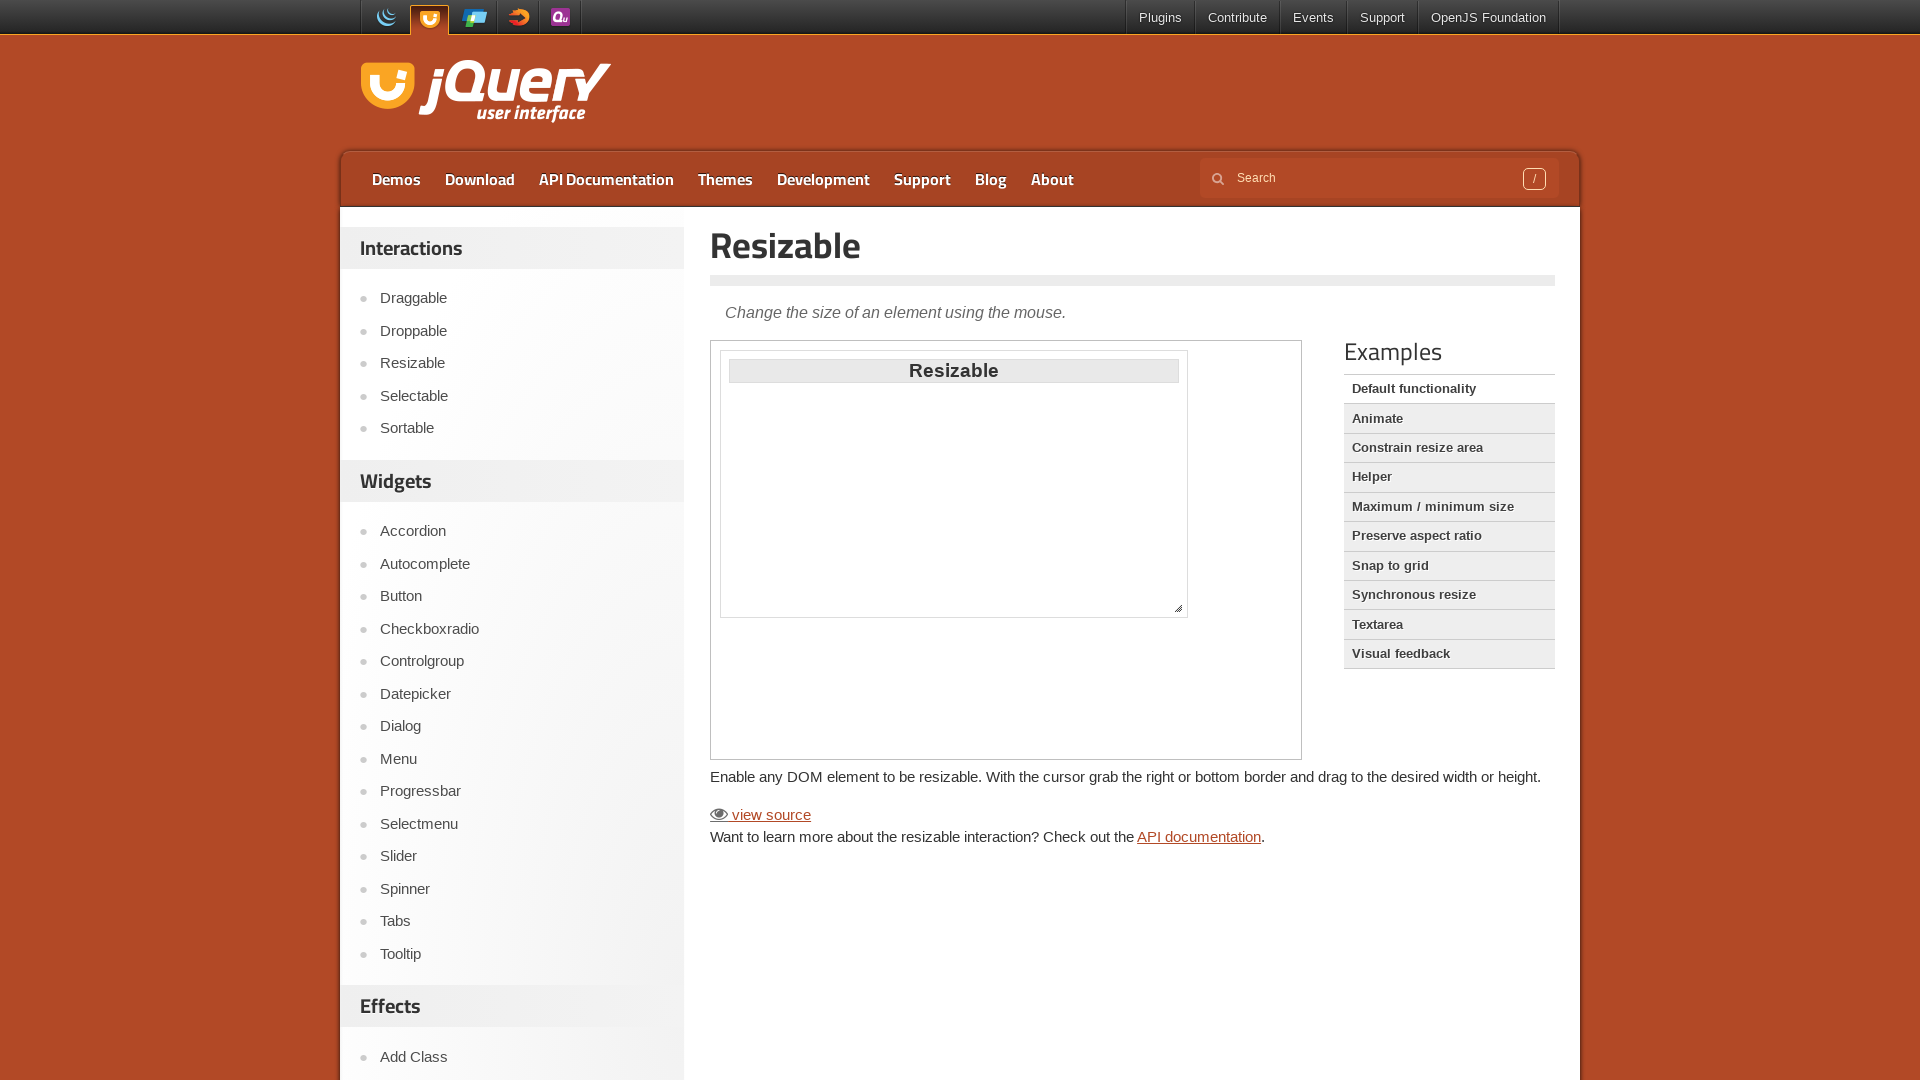

Waited 1 second to observe the resize result
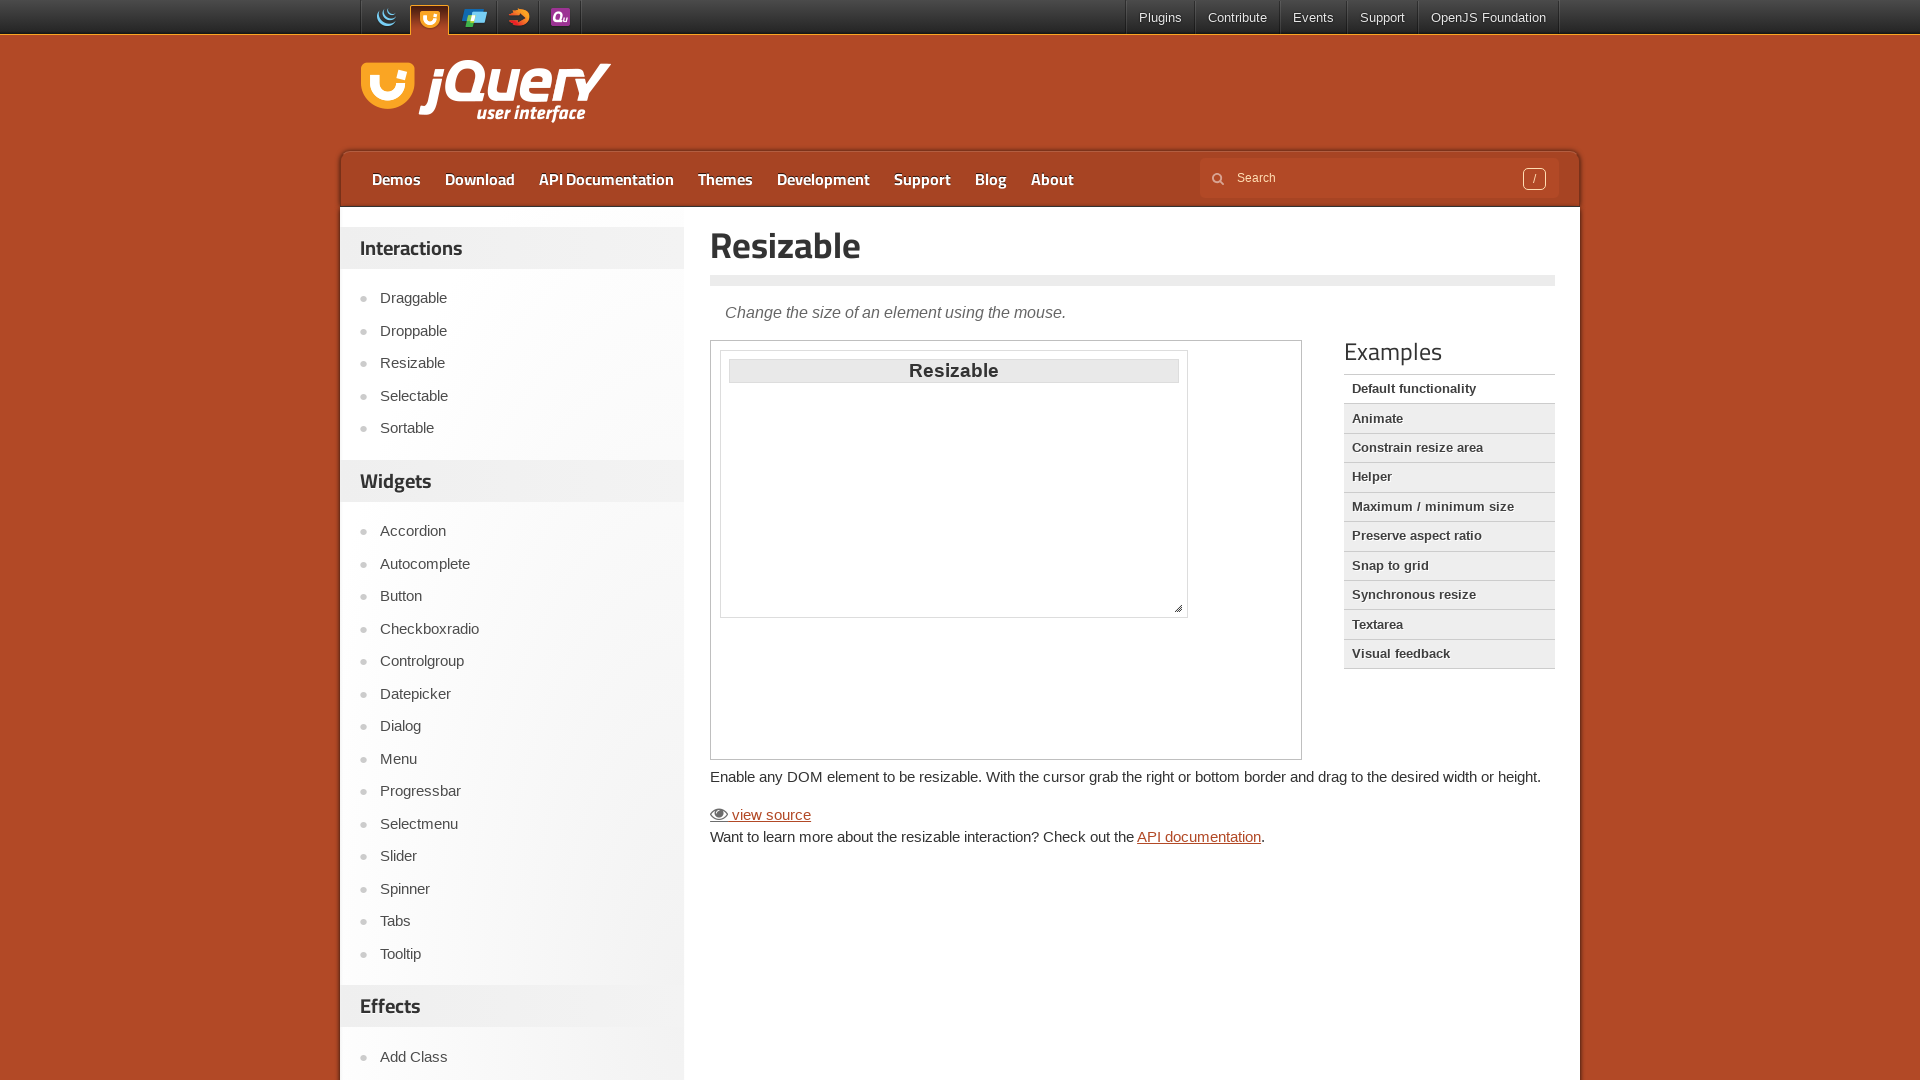

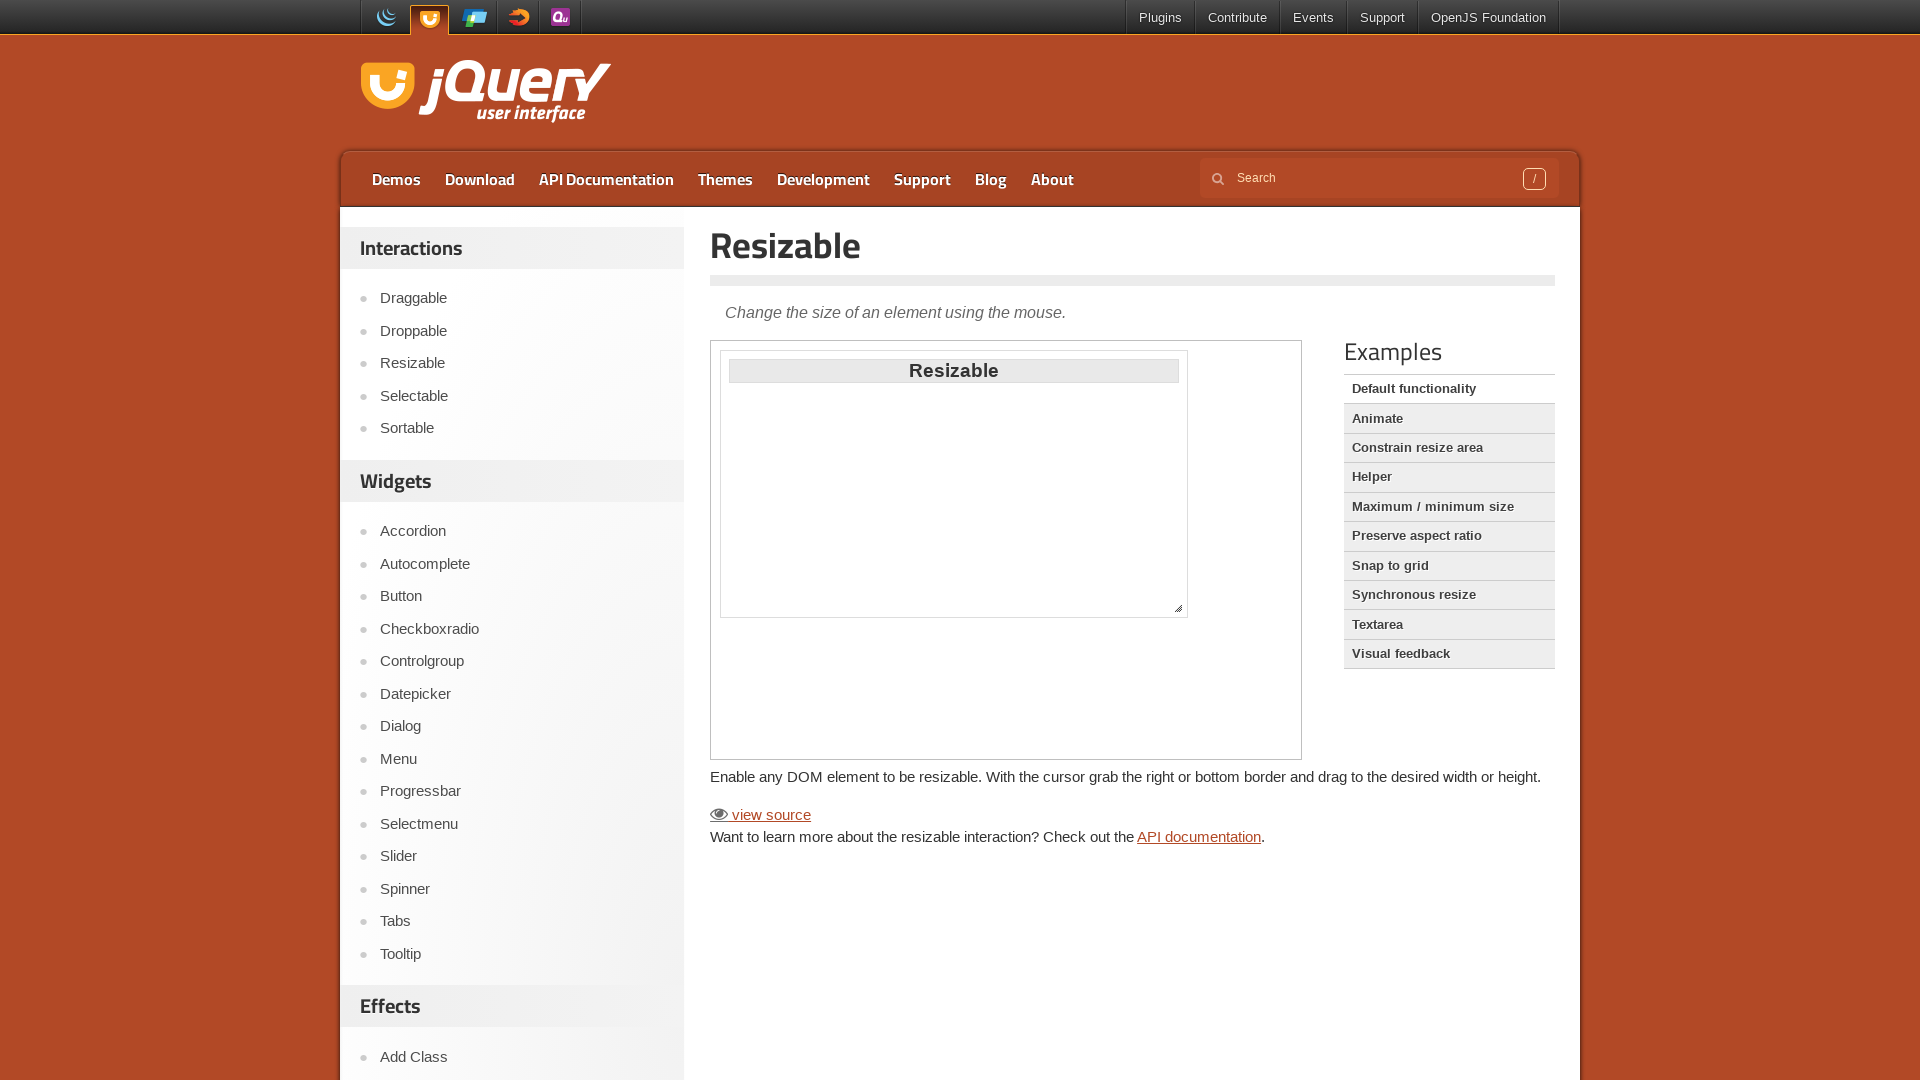